Tests that user returns to homepage after navigating through all site sections and verifies the final URL

Starting URL: https://evil-corp.carrd.co

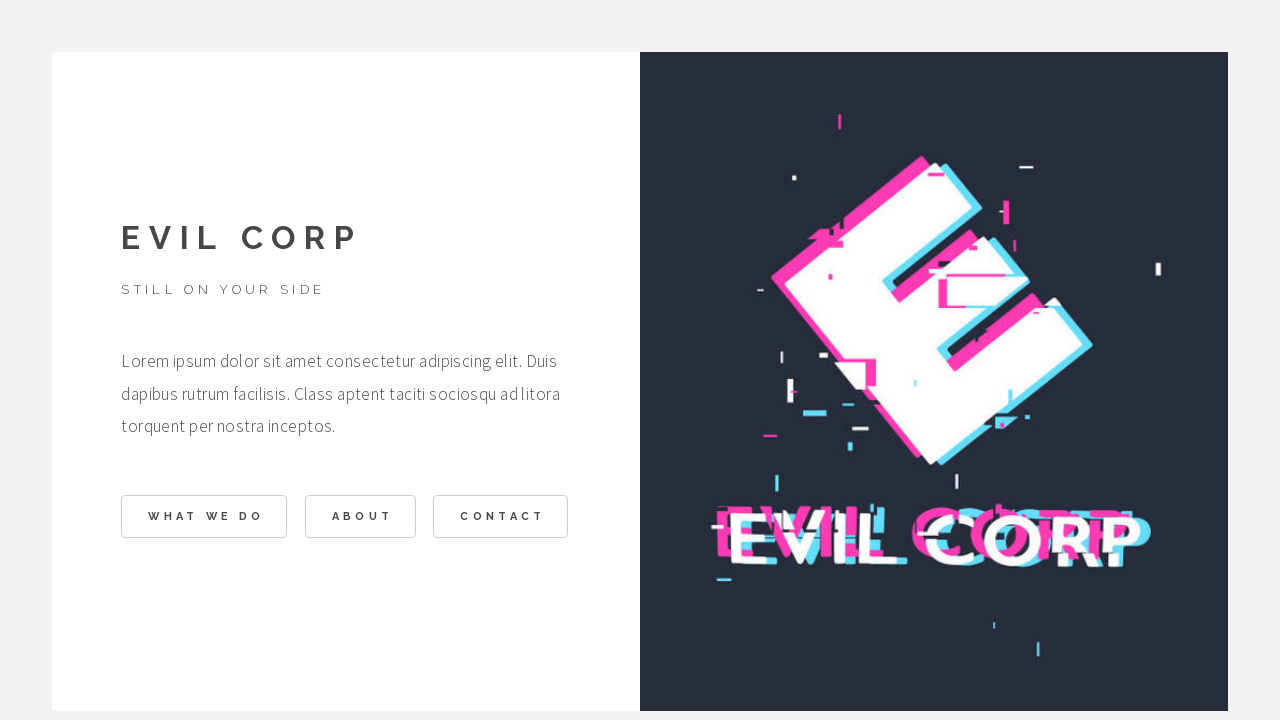

Clicked 'What We Do' button at (204, 517) on #buttons02 .n01
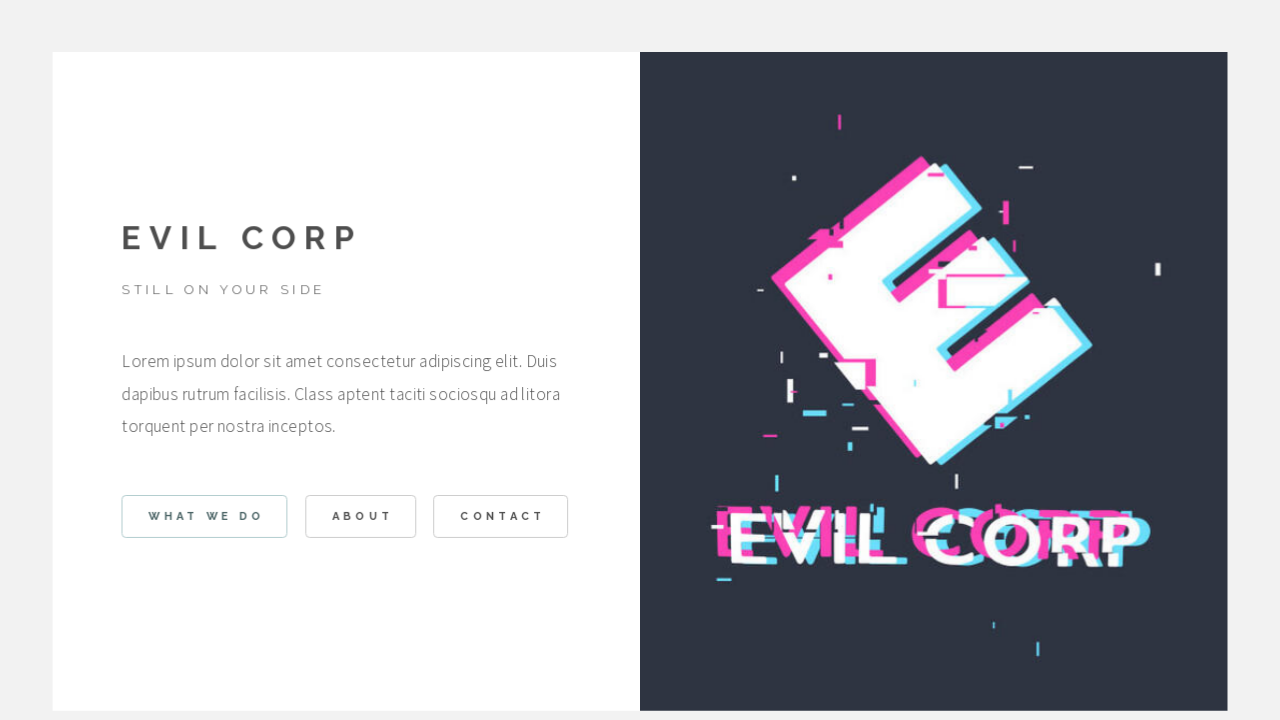

Waited for 'What We Do' page to load
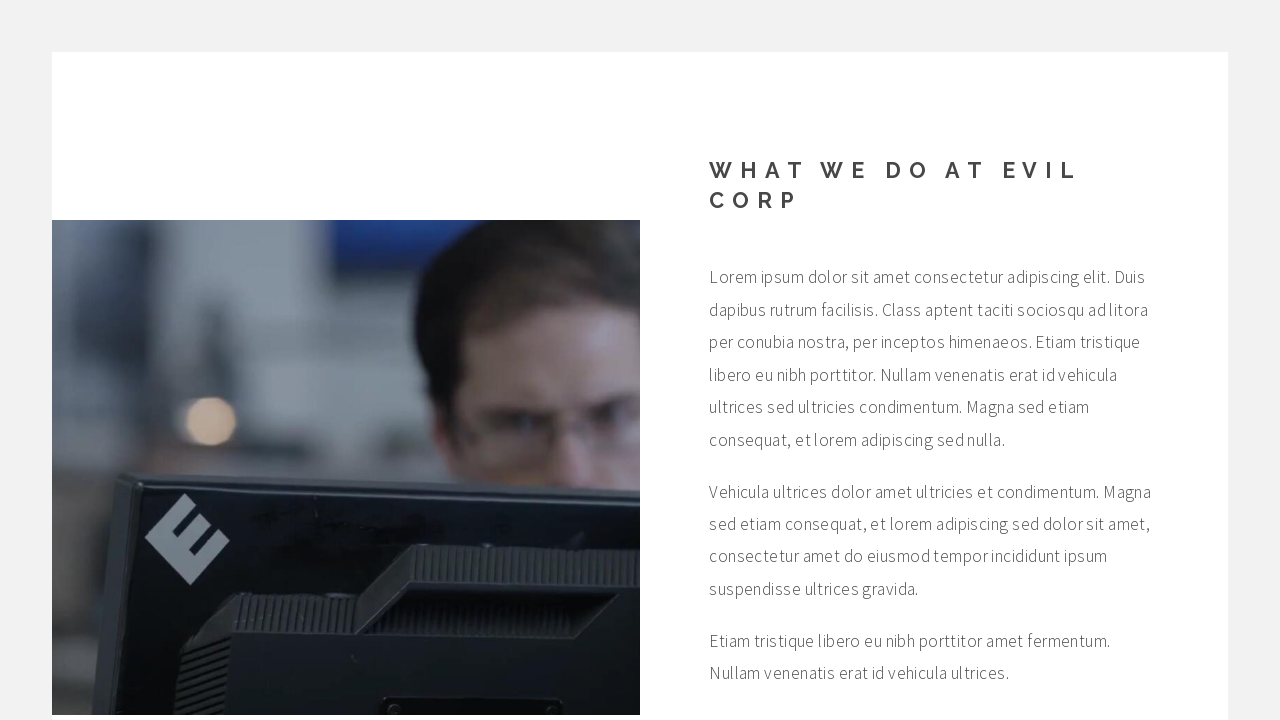

Clicked back button from 'What We Do' page at (771, 542) on #buttons03 .button
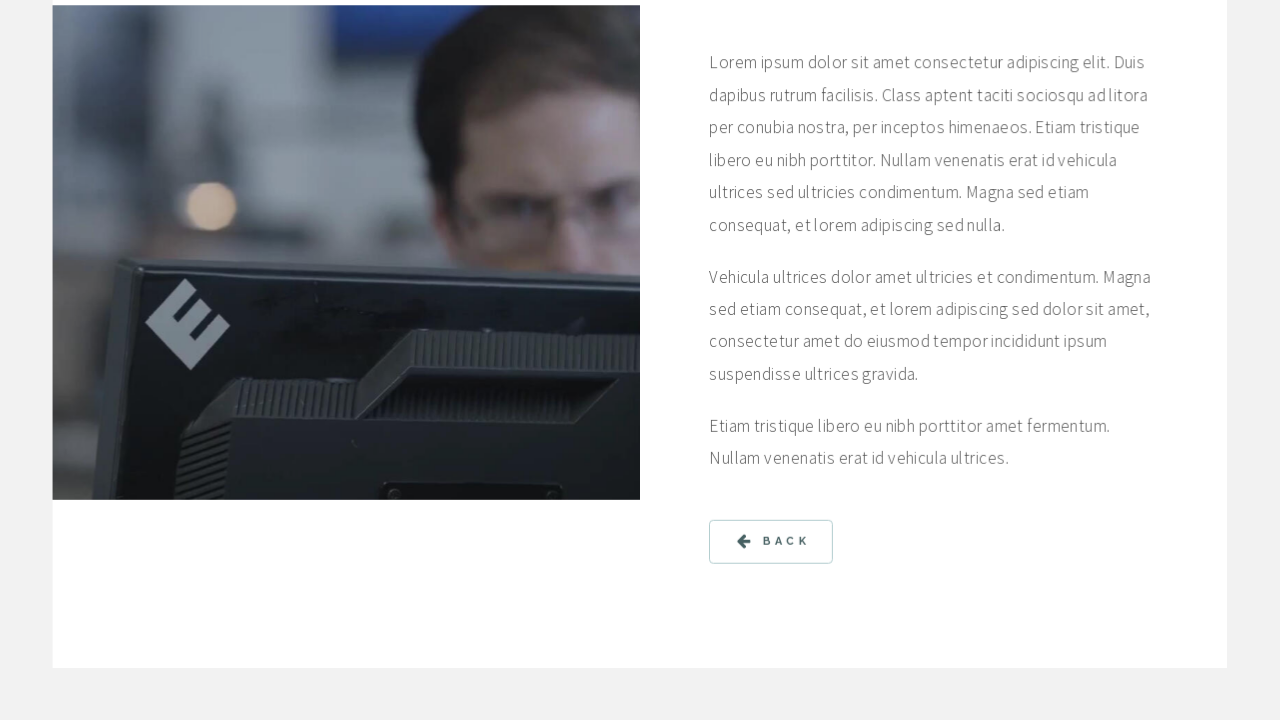

Waited for navigation back from 'What We Do' page
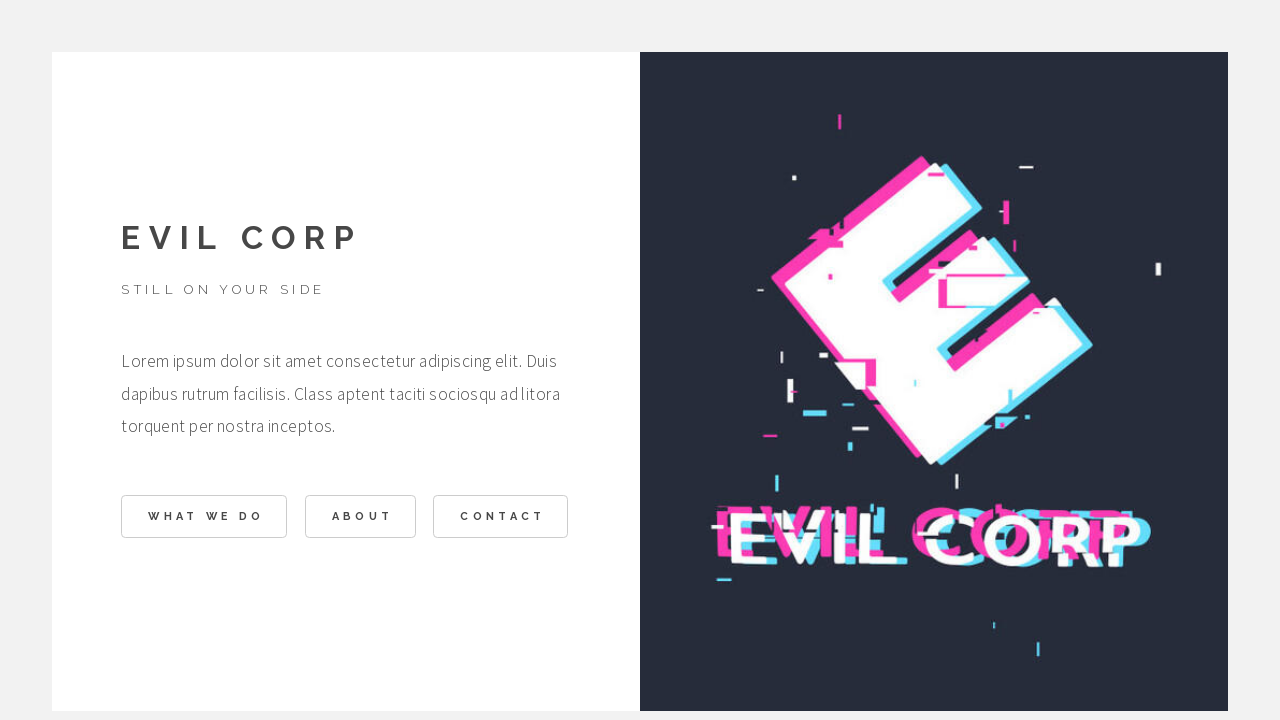

Clicked 'About' button at (360, 517) on li:nth-child(2) > .button
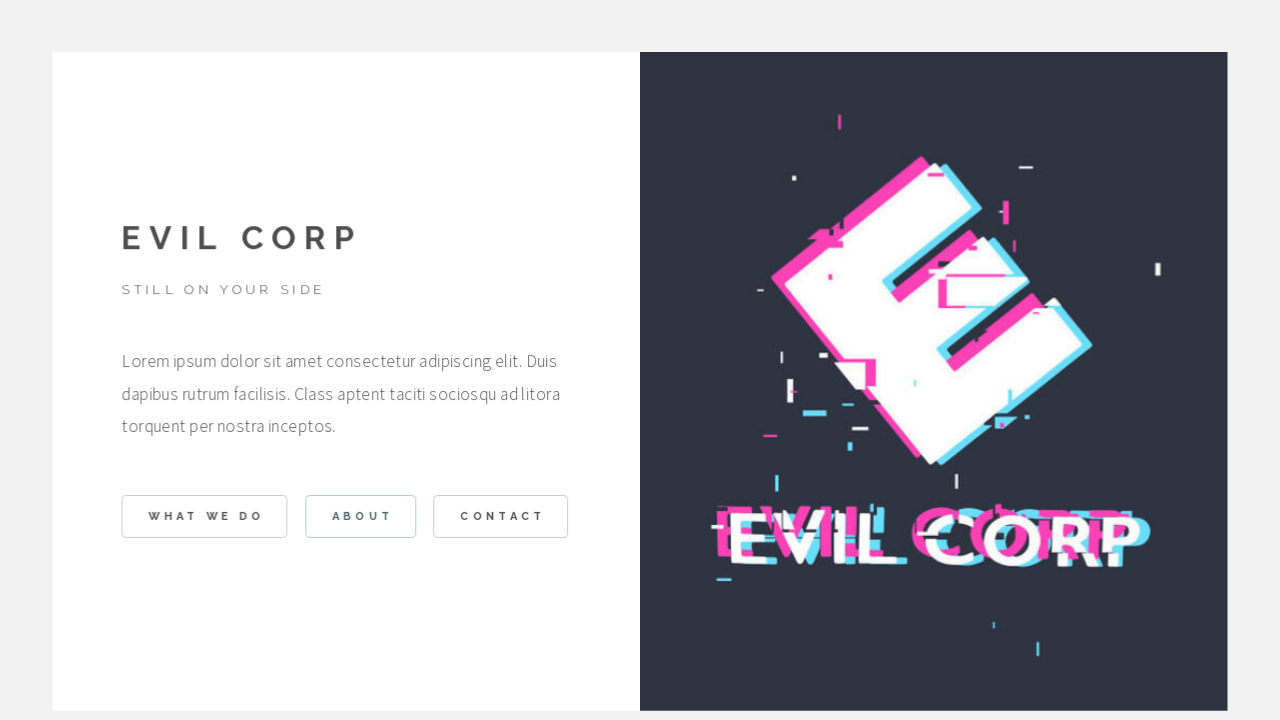

Waited for 'About' page to load
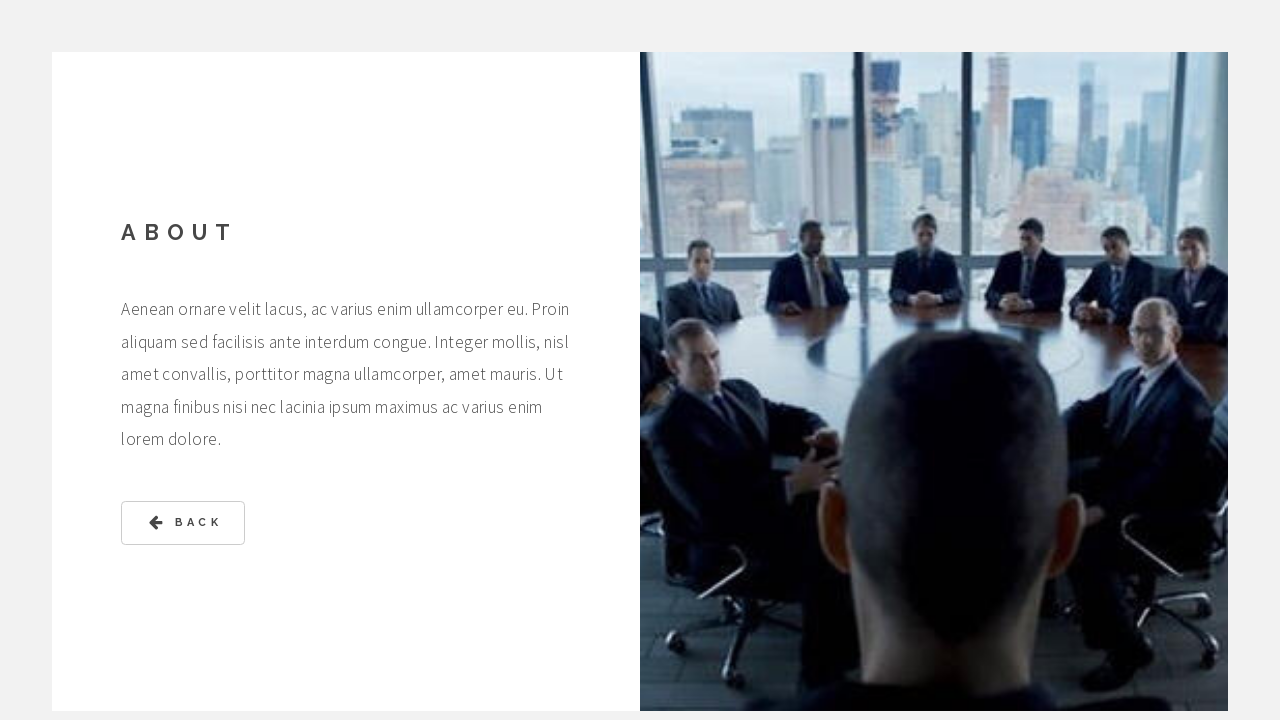

Clicked back button from 'About' page at (198, 523) on #buttons05 .label
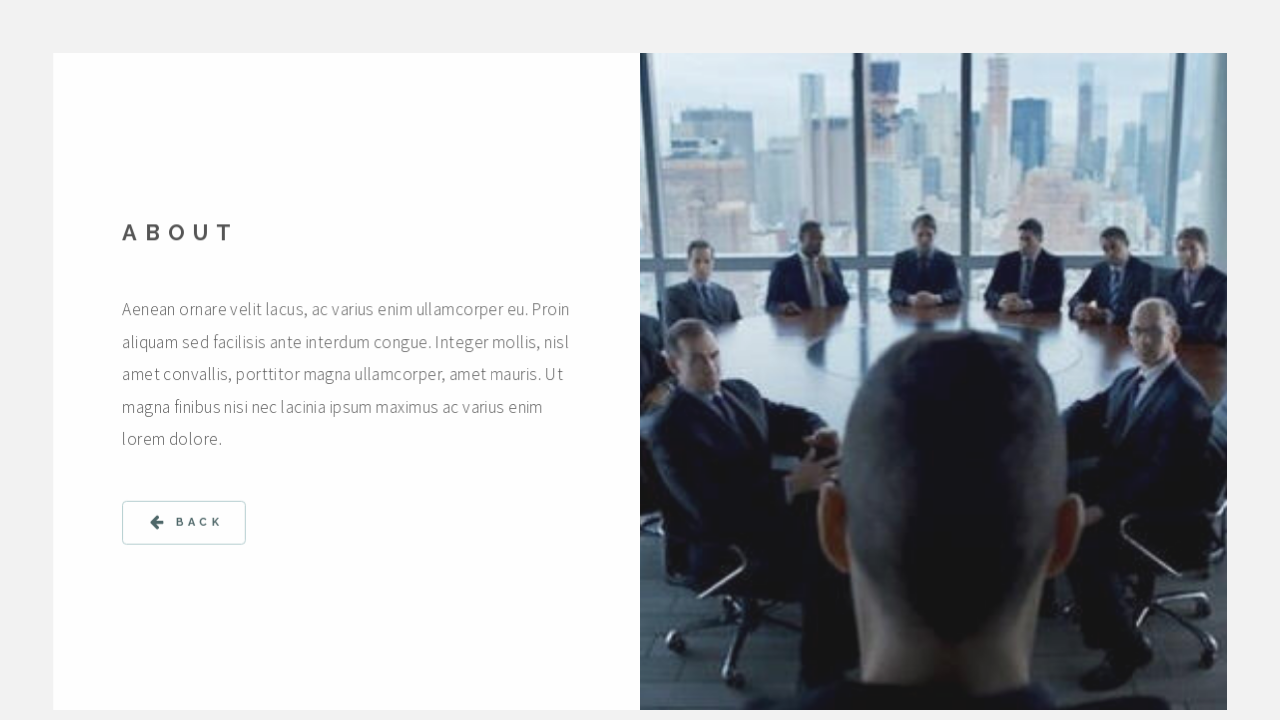

Waited for navigation back from 'About' page
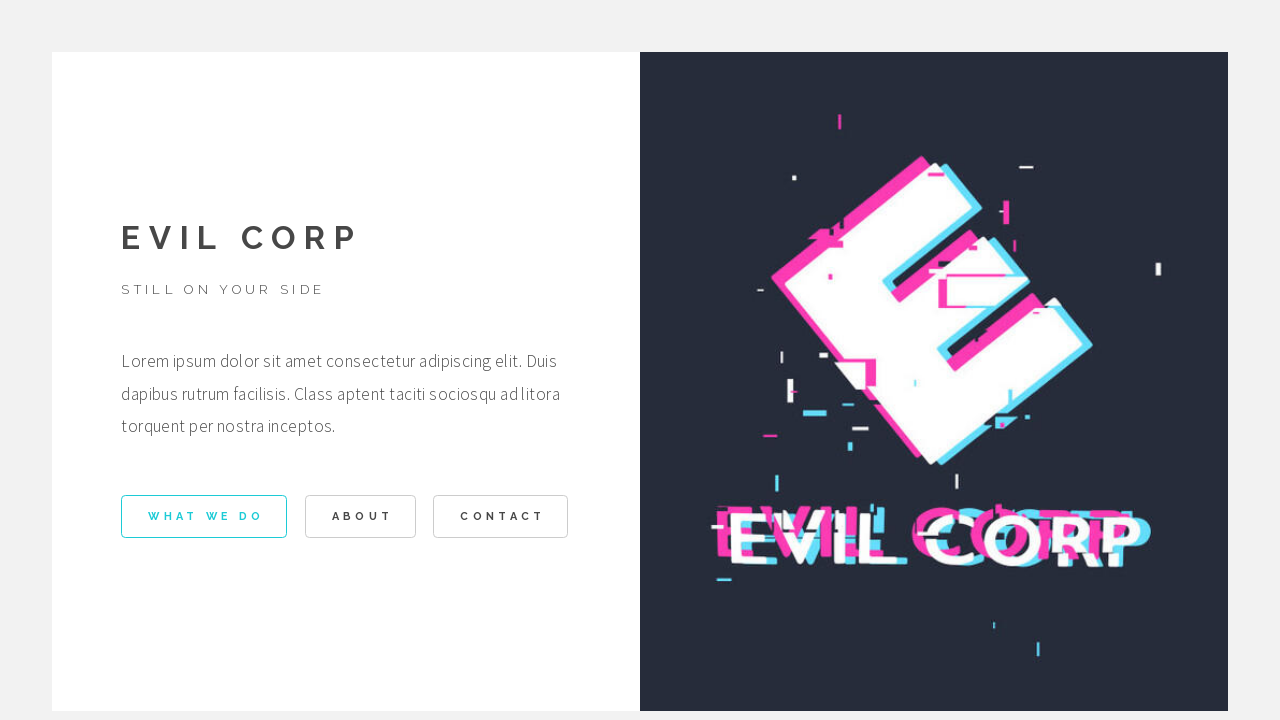

Clicked 'Contact' button at (501, 517) on li:nth-child(3) > .button
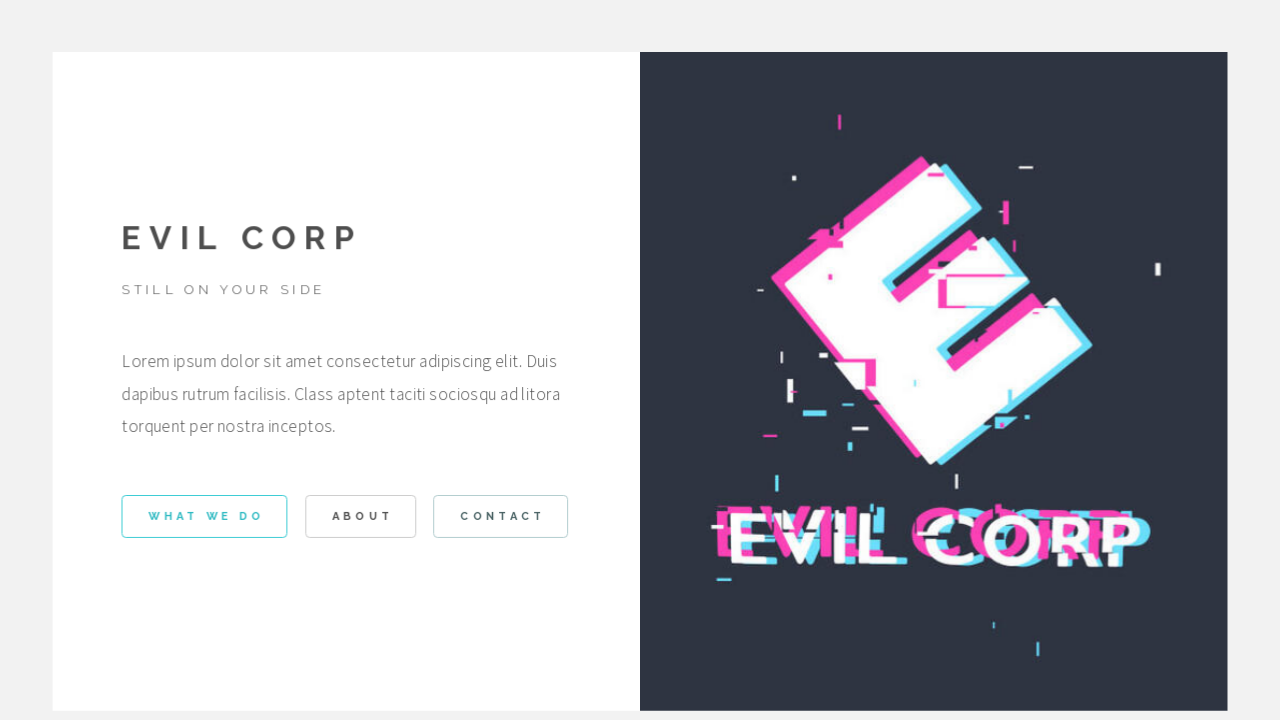

Waited for 'Contact' page to load
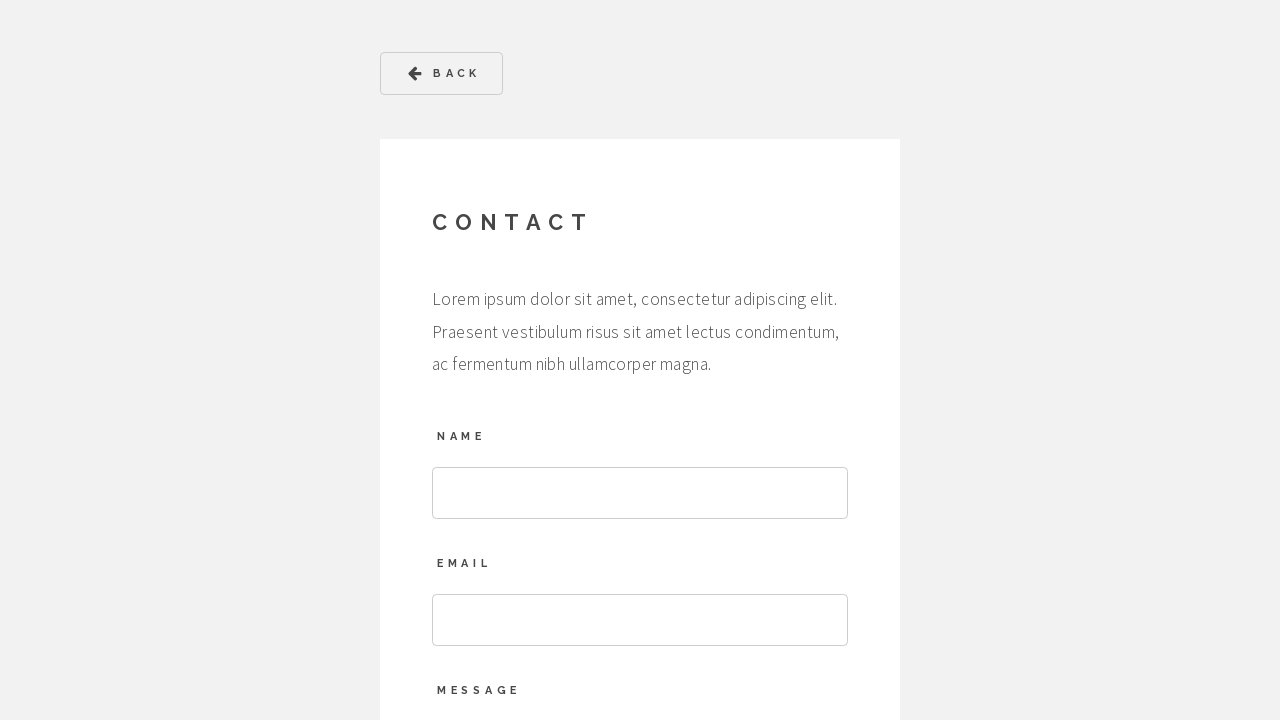

Clicked back button from 'Contact' page at (415, 74) on #buttons01 svg
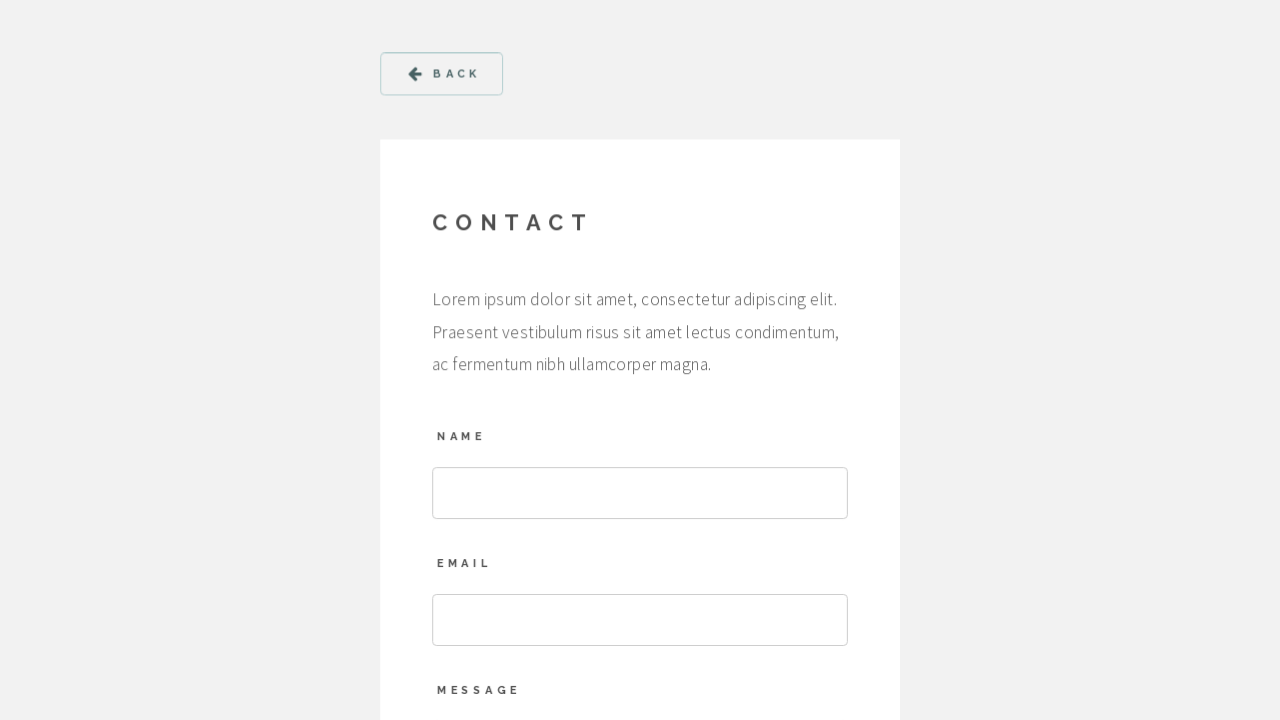

Waited for navigation back from 'Contact' page
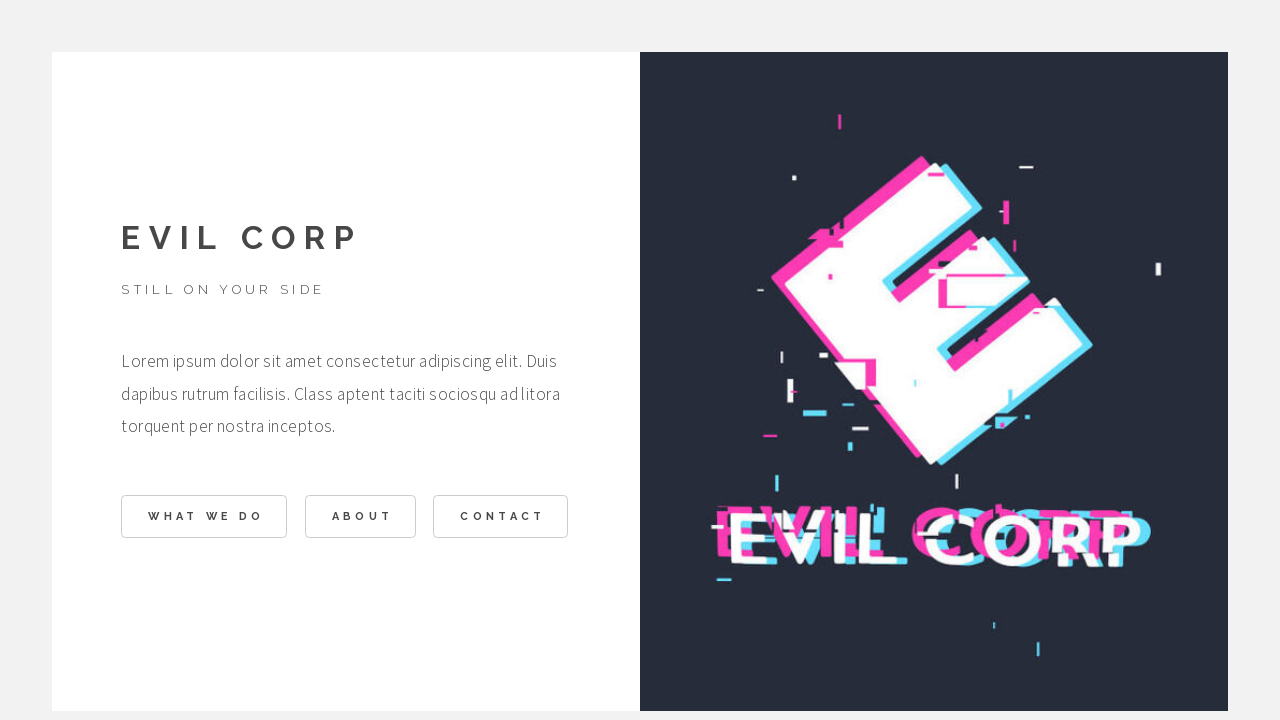

Verified user was returned to homepage after navigating through all site sections
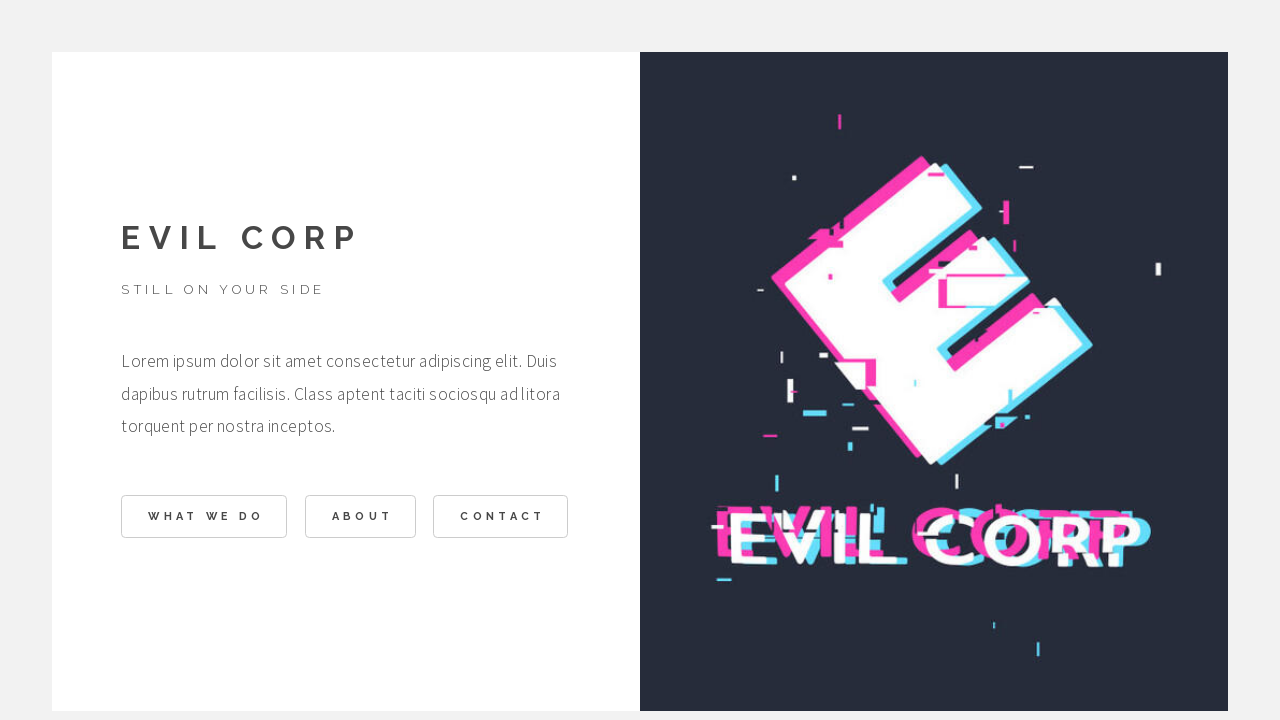

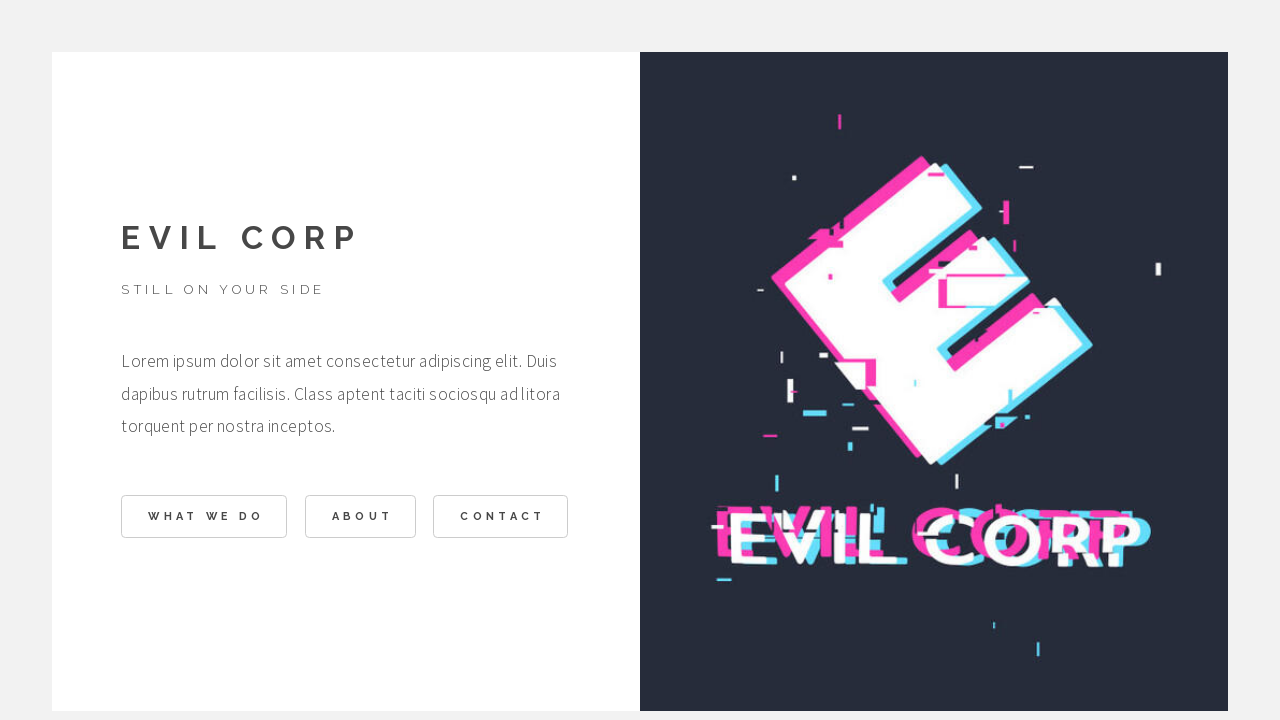